Tests reading data from a dynamic table to verify Chrome CPU usage value

Starting URL: http://uitestingplayground.com/

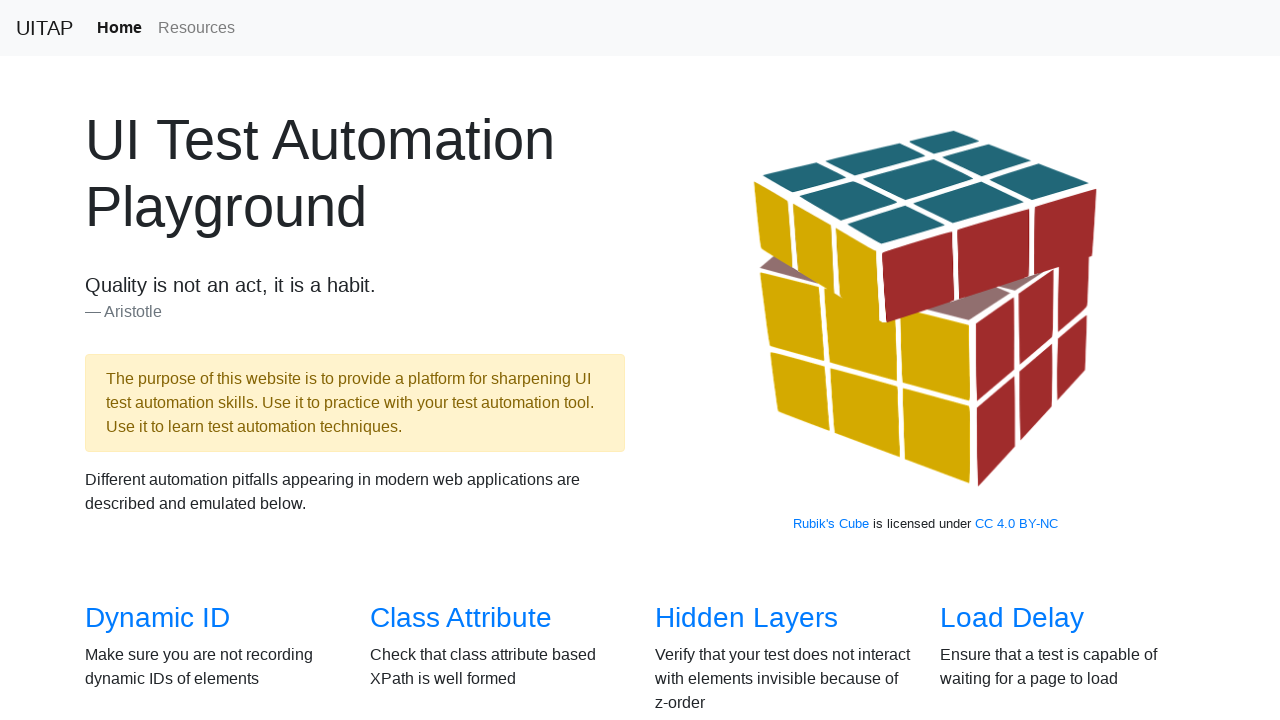

Clicked link to navigate to Dynamic Table page at (462, 361) on a[href='/dynamictable']
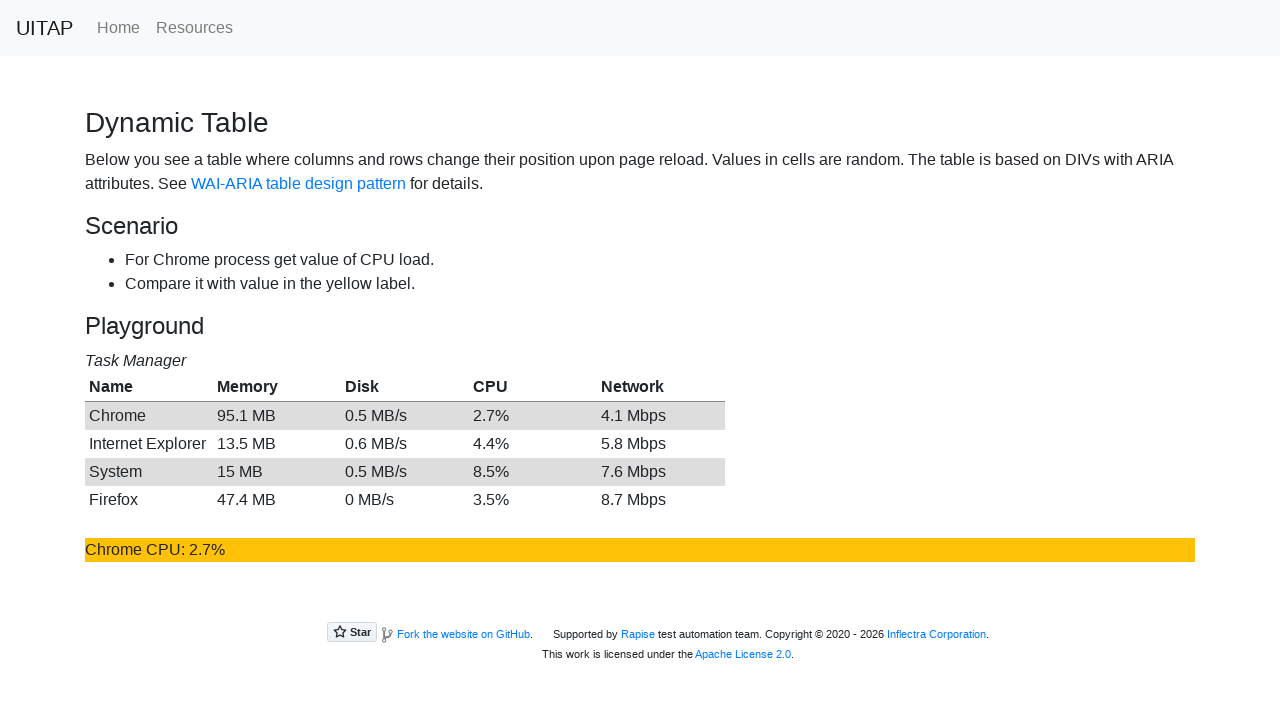

Dynamic table loaded and visible
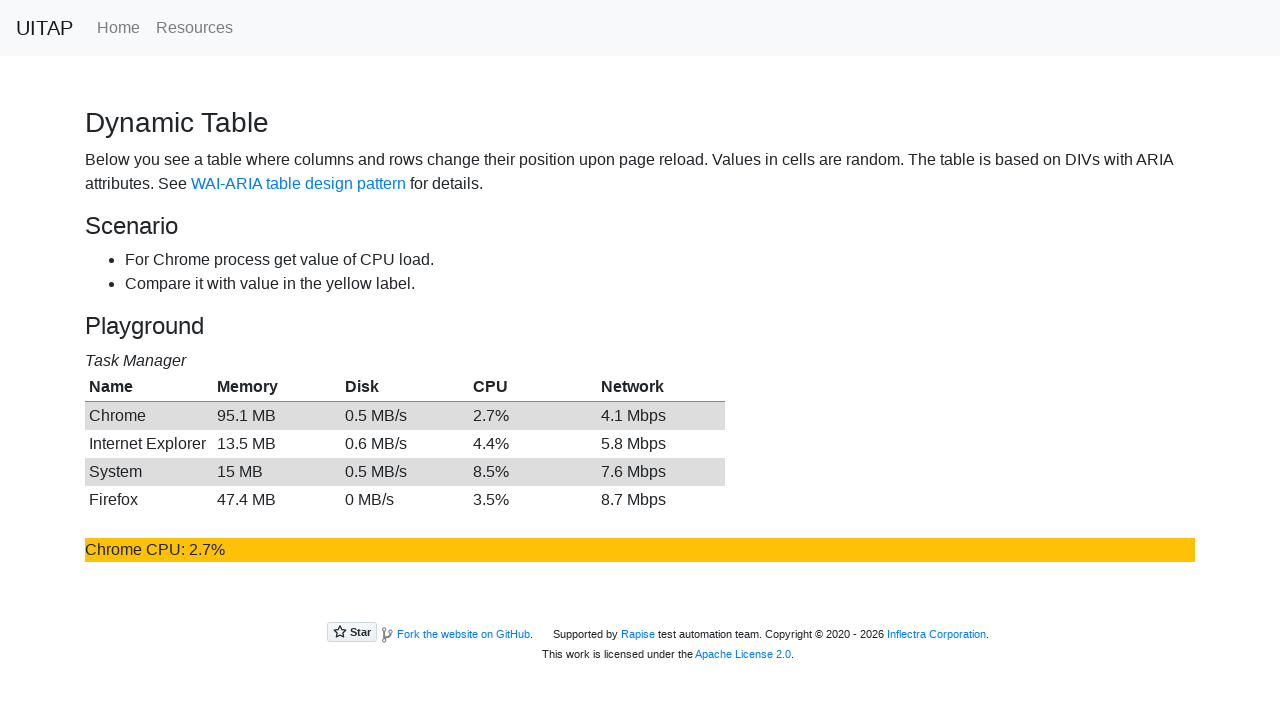

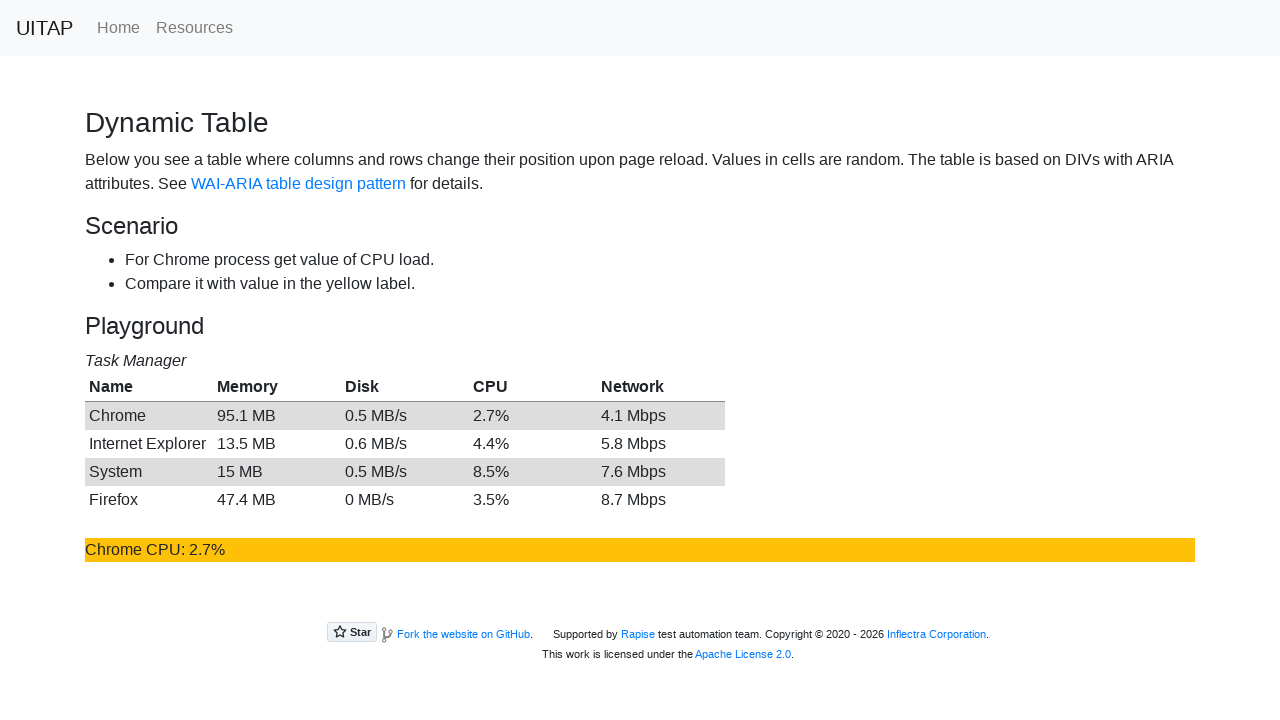